Tests adding a product to the shopping cart by clicking the add to cart button and verifying the product appears in the cart panel

Starting URL: https://bstackdemo.com/

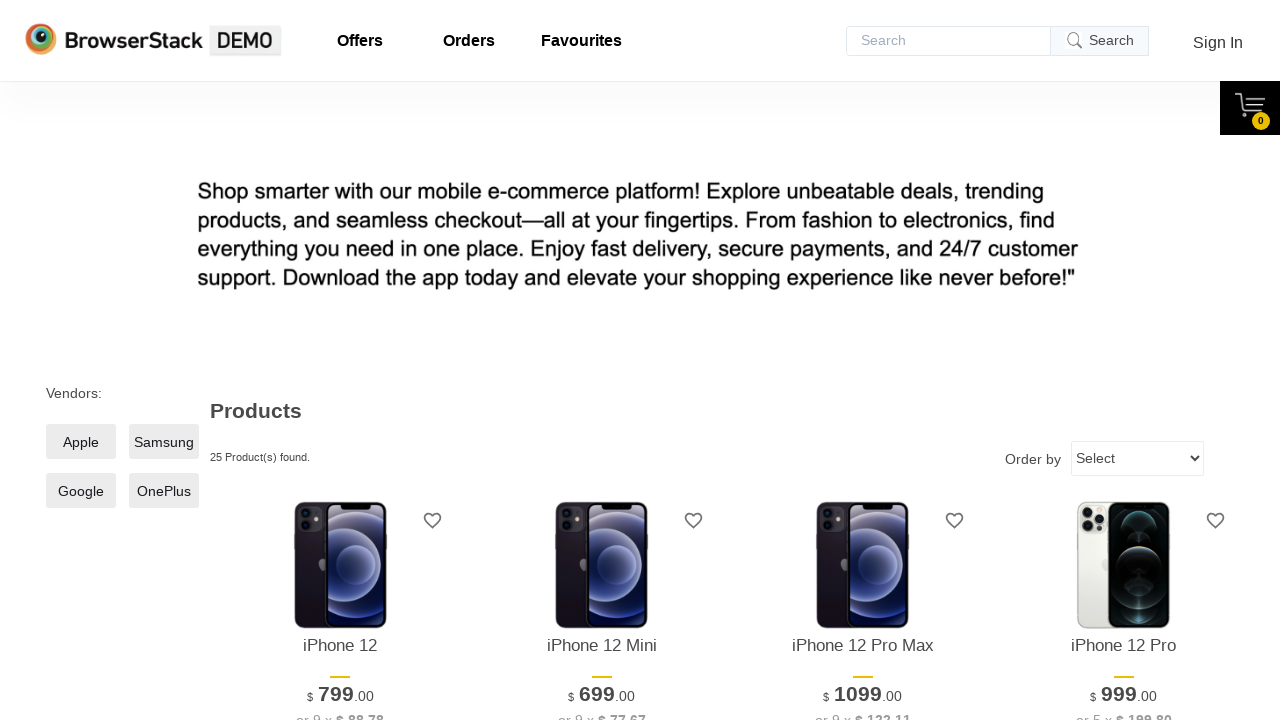

Waited for first product to be visible on page
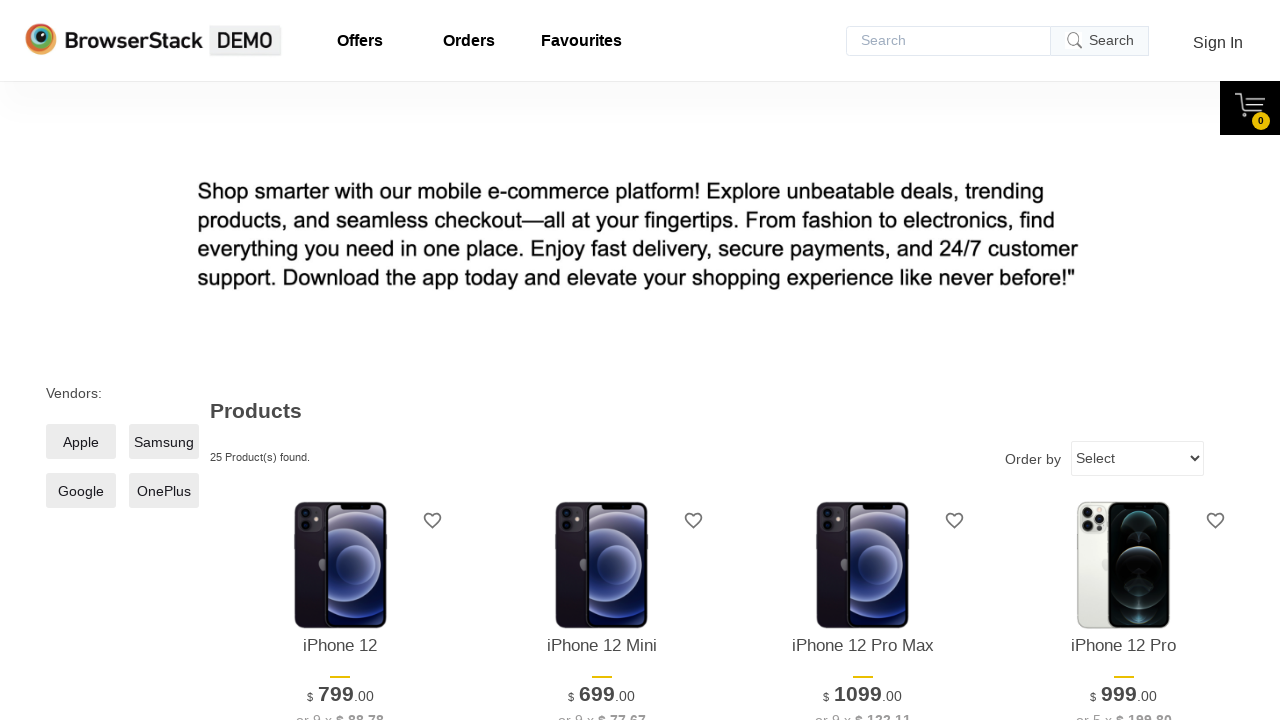

Retrieved product name: iPhone 12
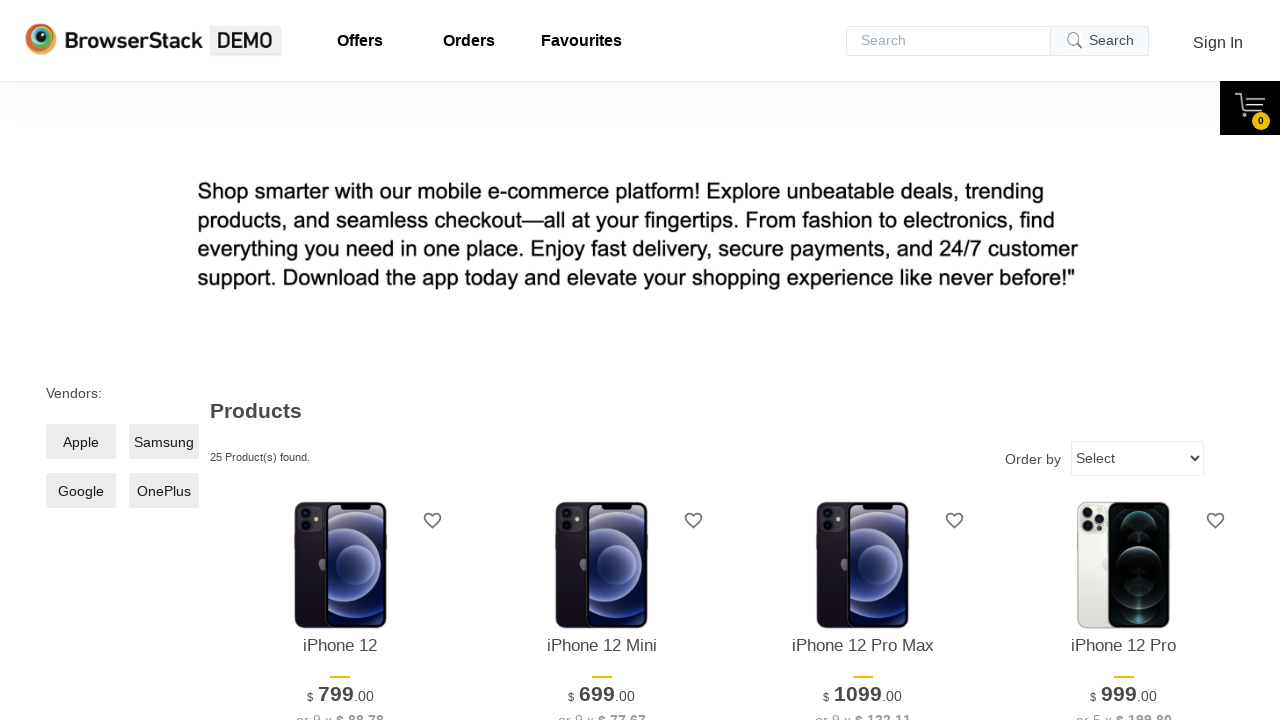

Clicked 'Add to cart' button for first product at (340, 361) on xpath=//*[@id="1"]/div[4]
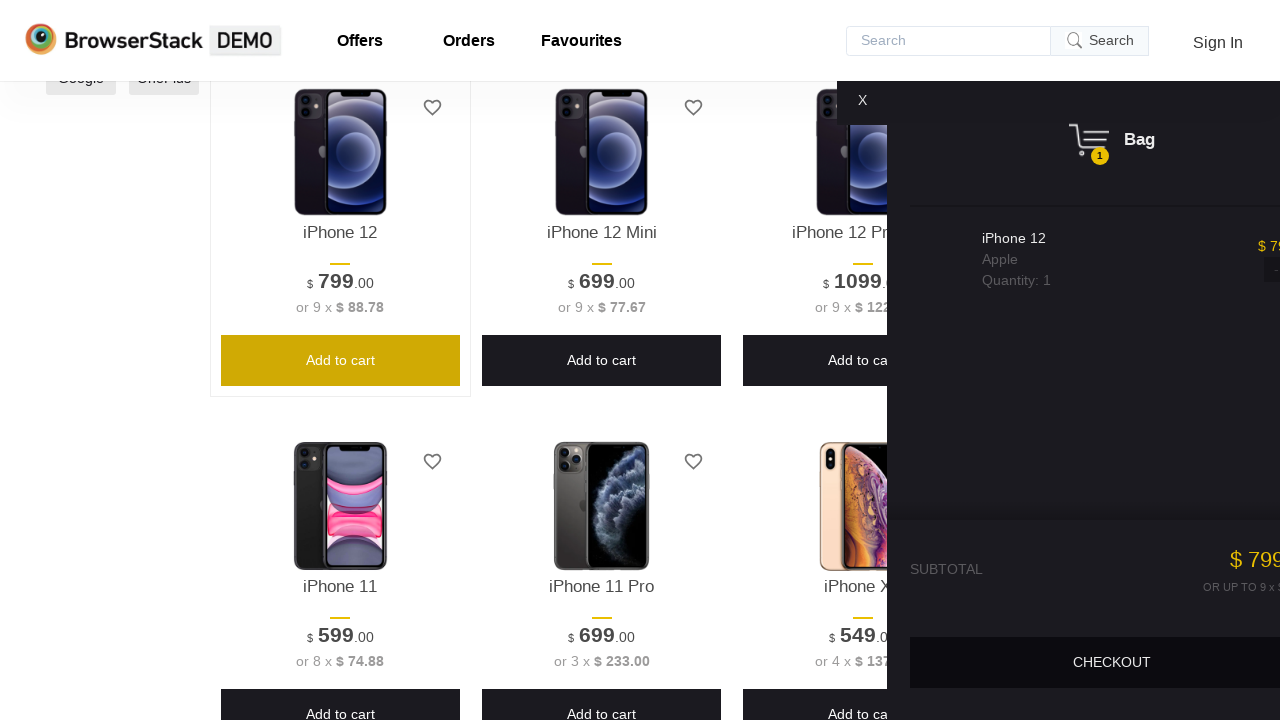

Cart panel appeared on screen
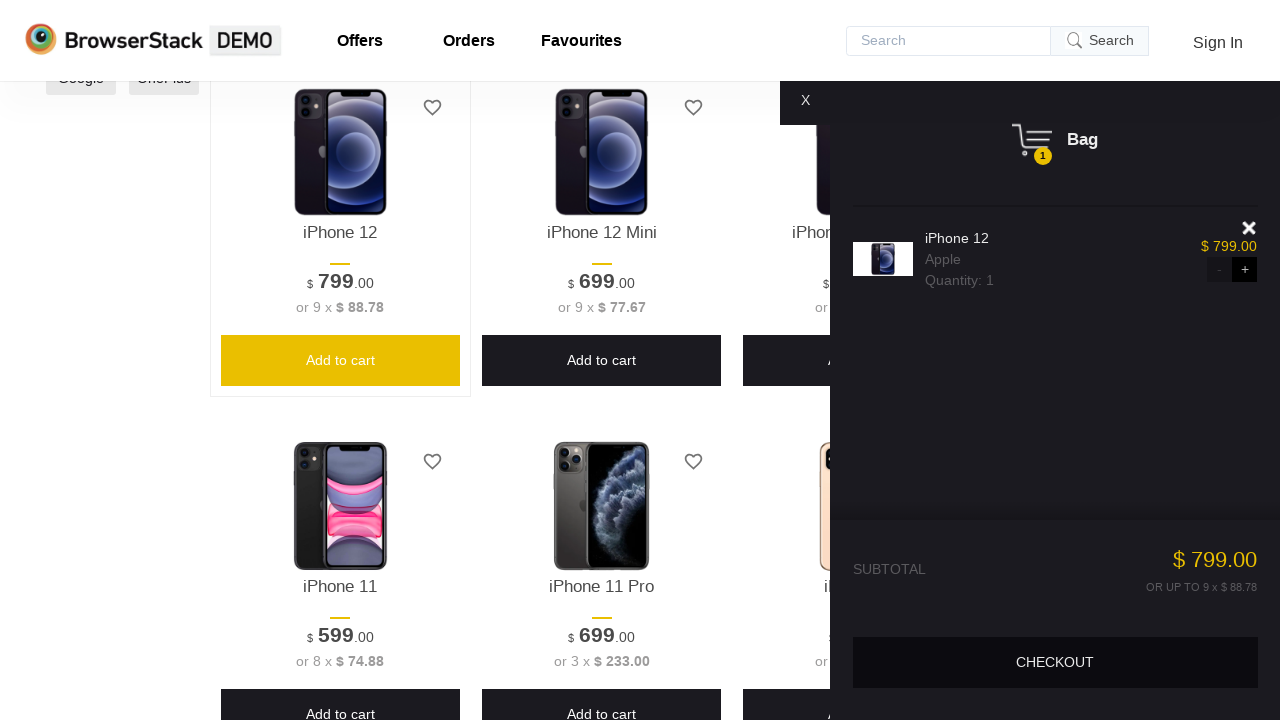

Retrieved product name from cart: iPhone 12
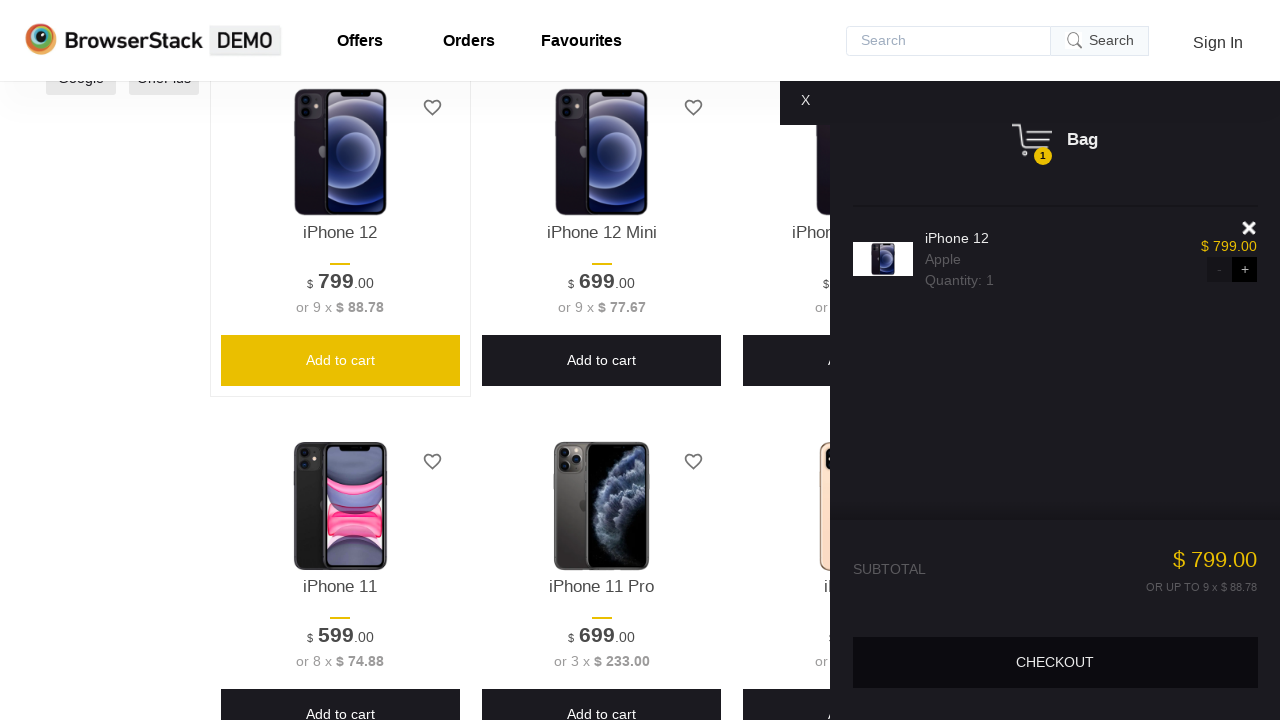

Verified product in cart matches original product: iPhone 12
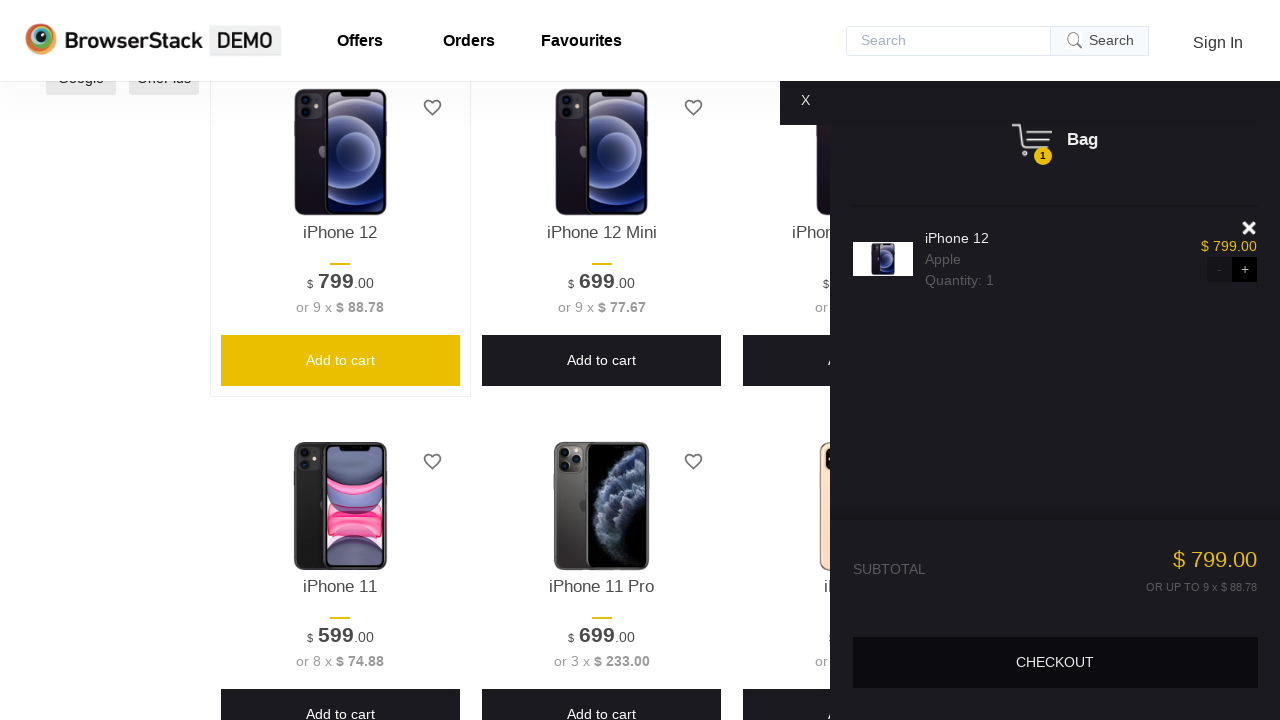

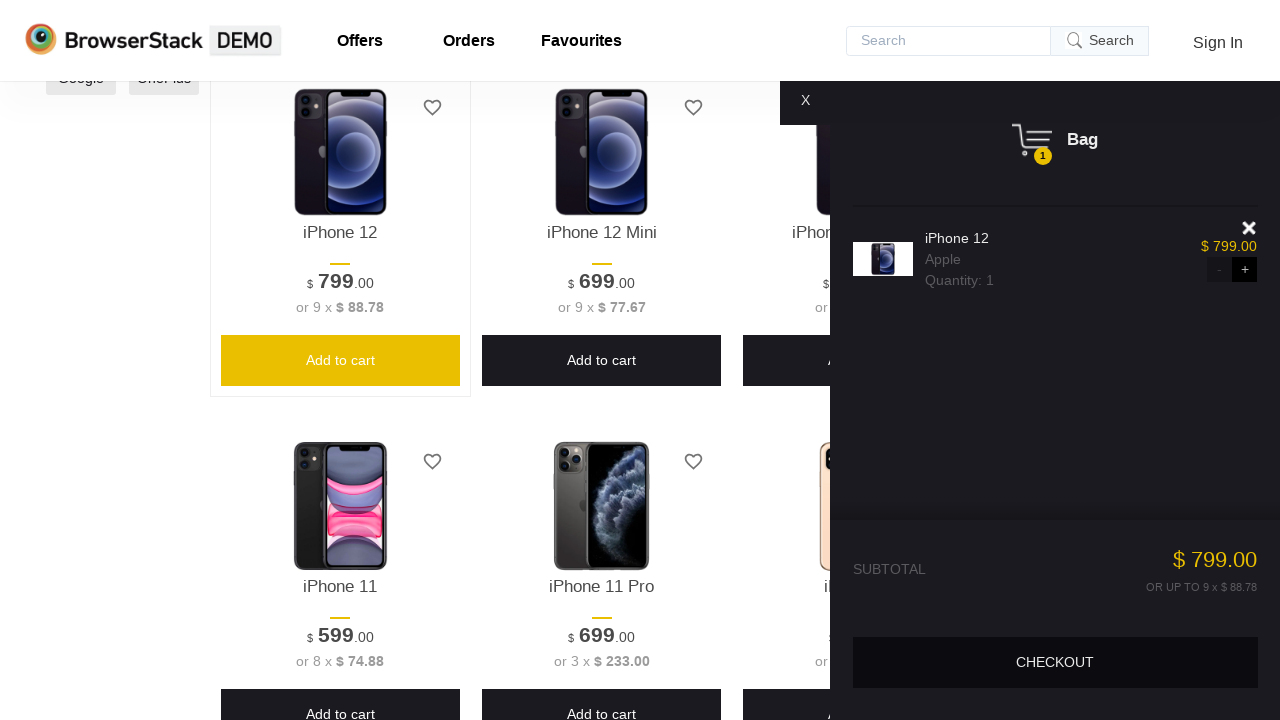